Clicks on the Baby category link

Starting URL: https://www.target.com

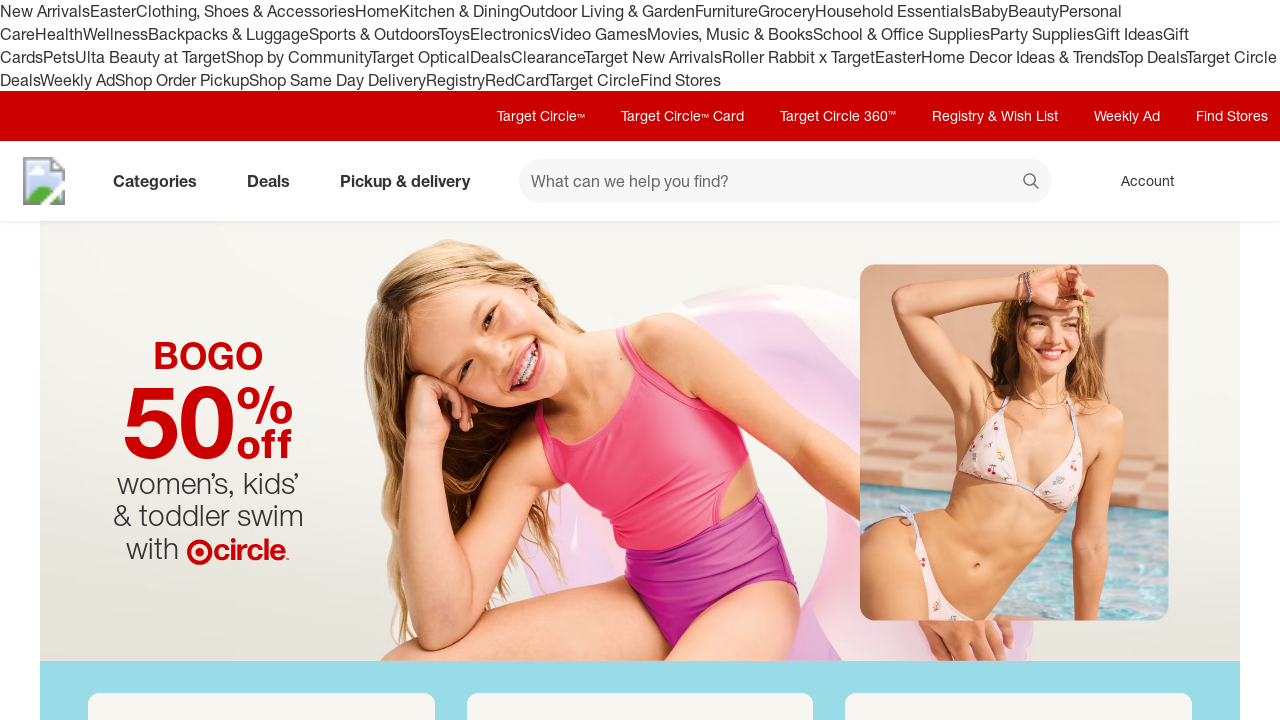

Navigated to Target.com homepage
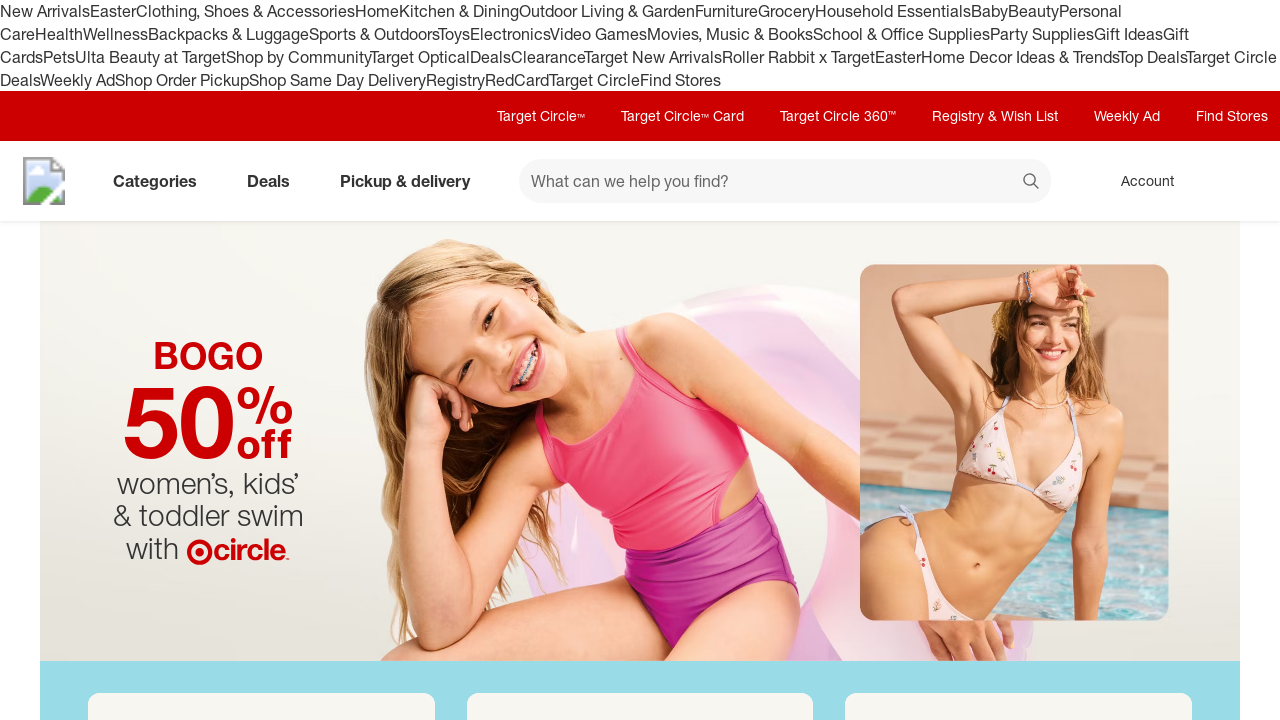

Clicked on the Baby category link at (990, 11) on a:text('Baby')
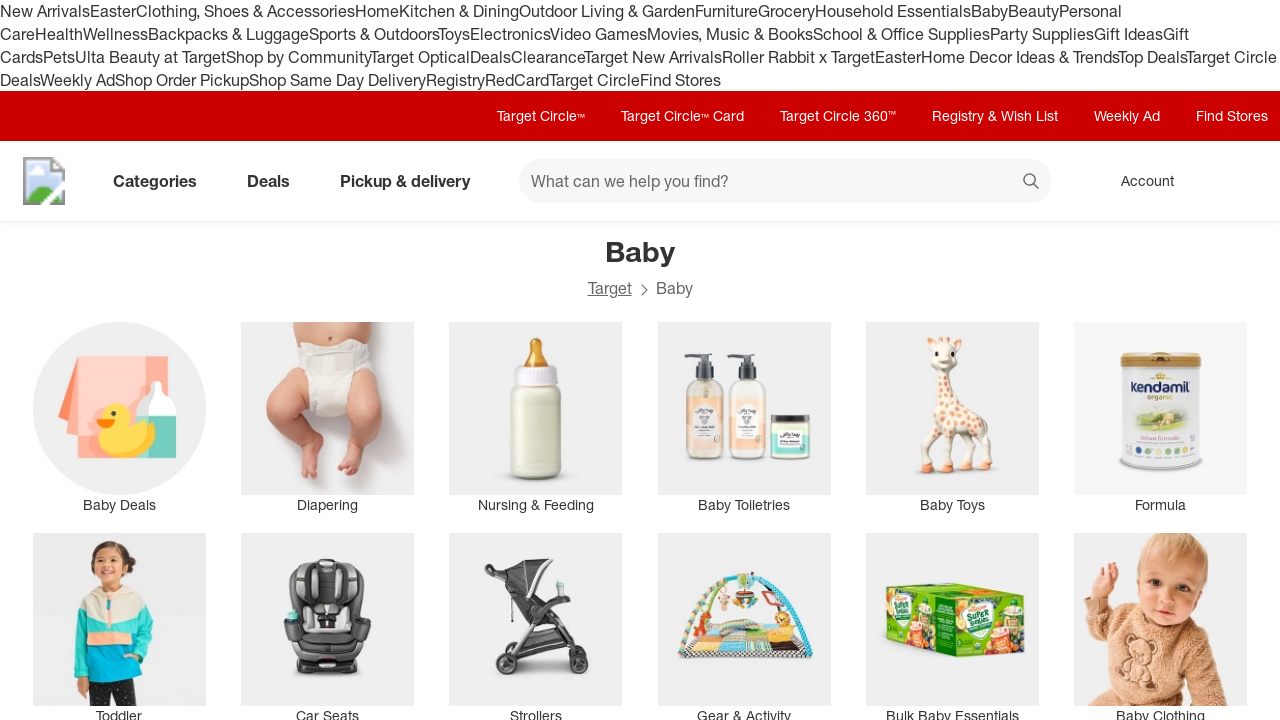

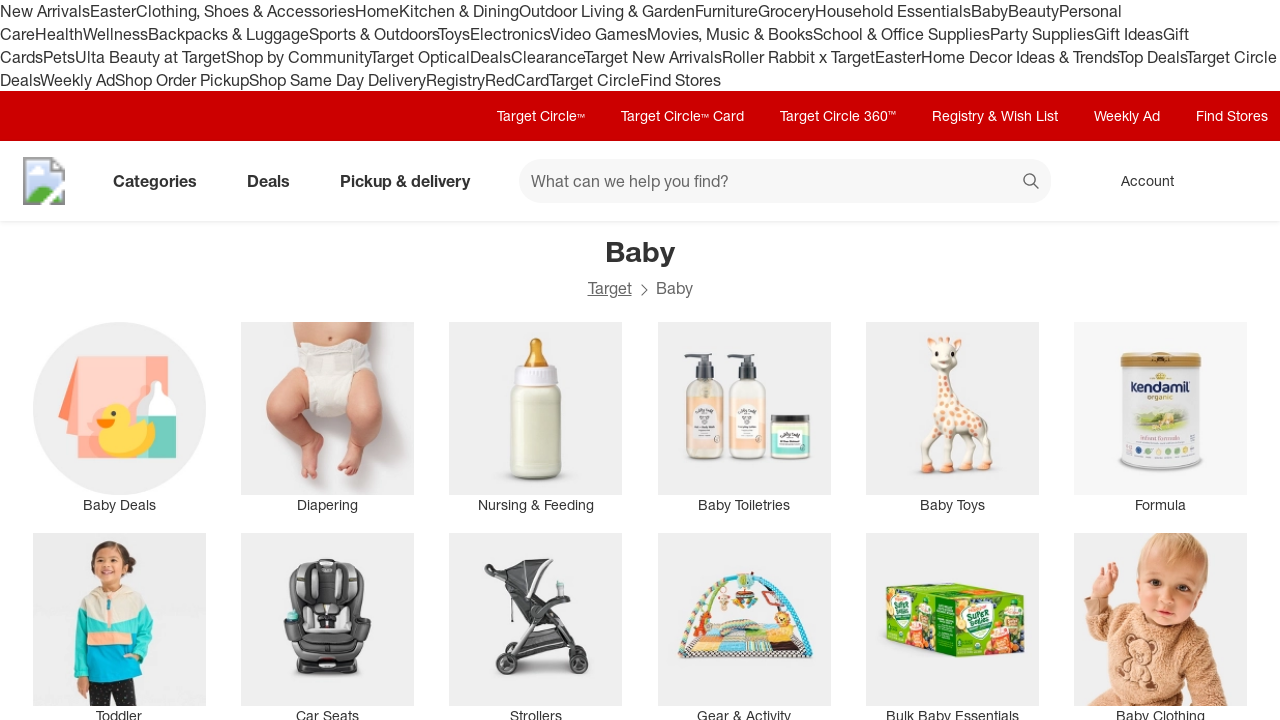